Tests drag and drop functionality on jQueryUI demo page by switching to an iframe and dragging an element to a droppable target

Starting URL: https://jqueryui.com/droppable/

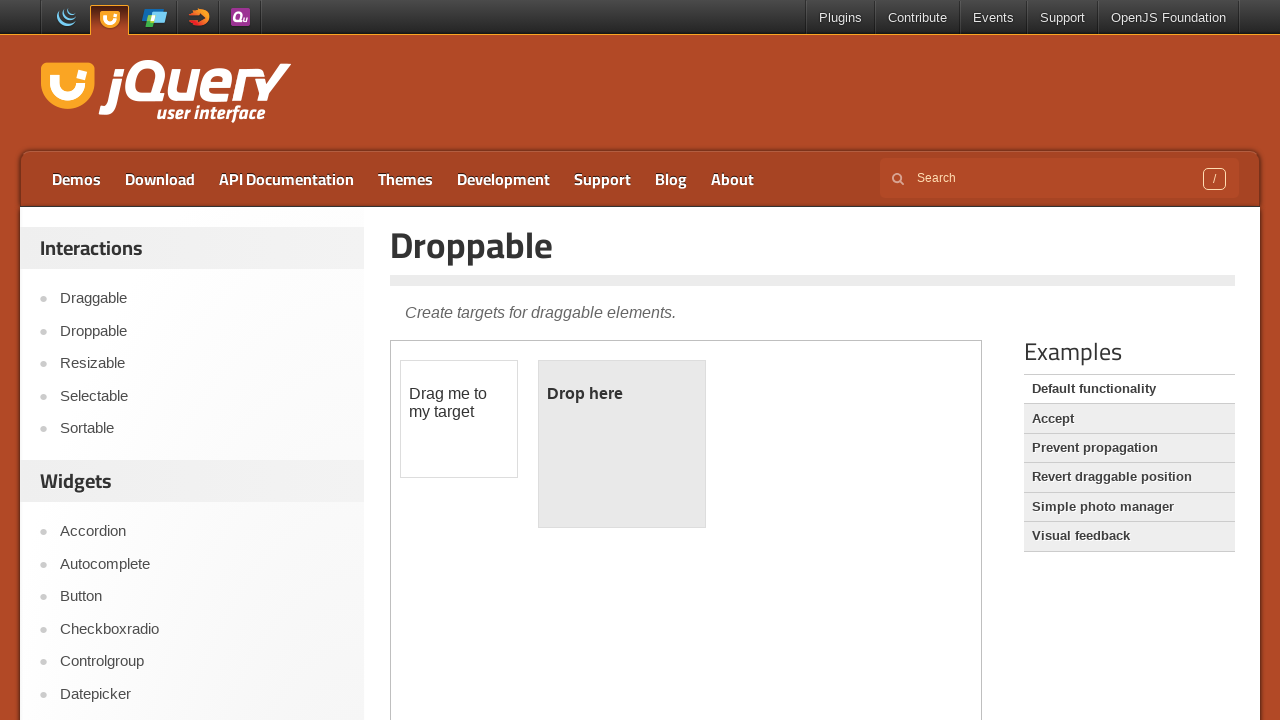

Located the demo iframe for drag and drop test
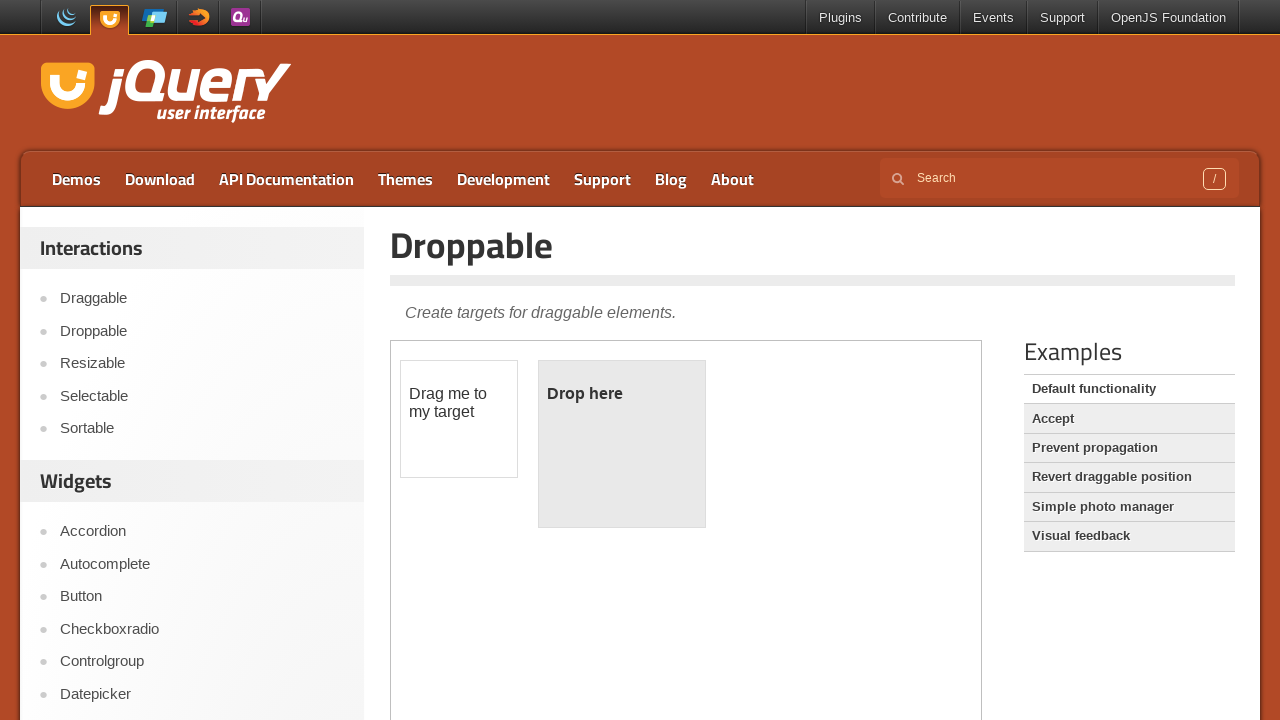

Clicked on the draggable element at (459, 419) on iframe.demo-frame >> internal:control=enter-frame >> #draggable
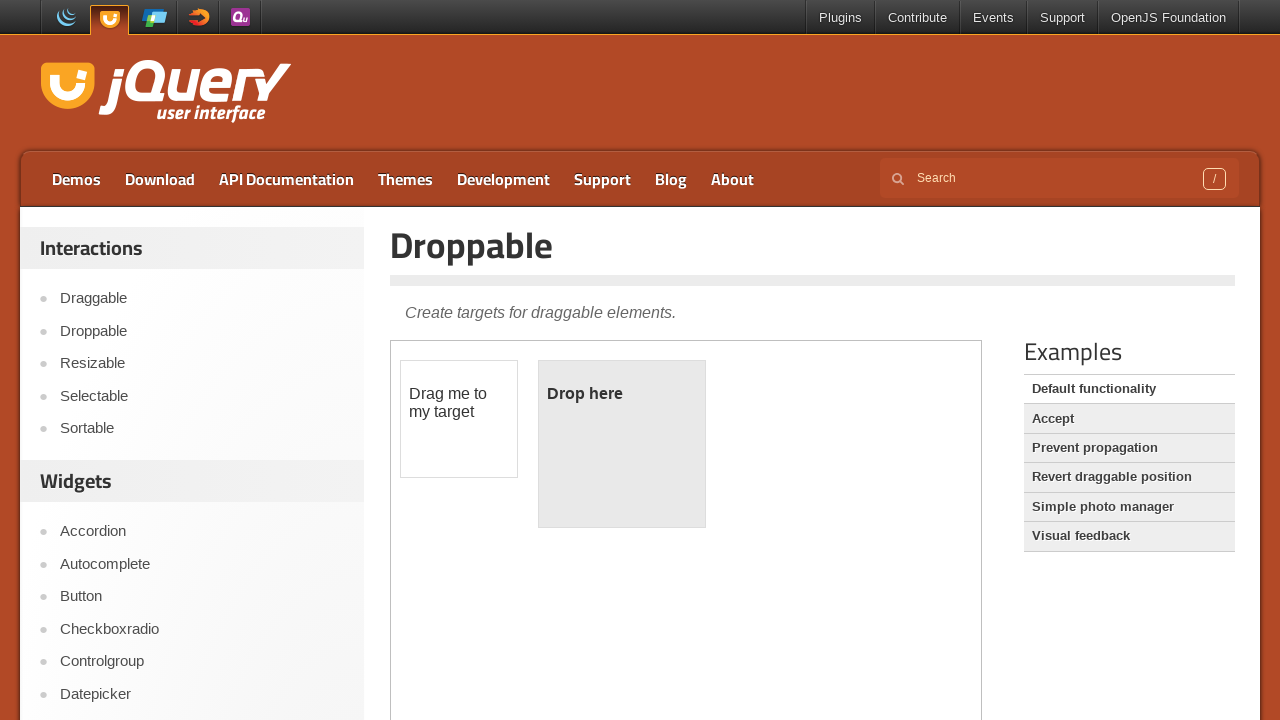

Dragged the draggable element to the droppable target at (622, 444)
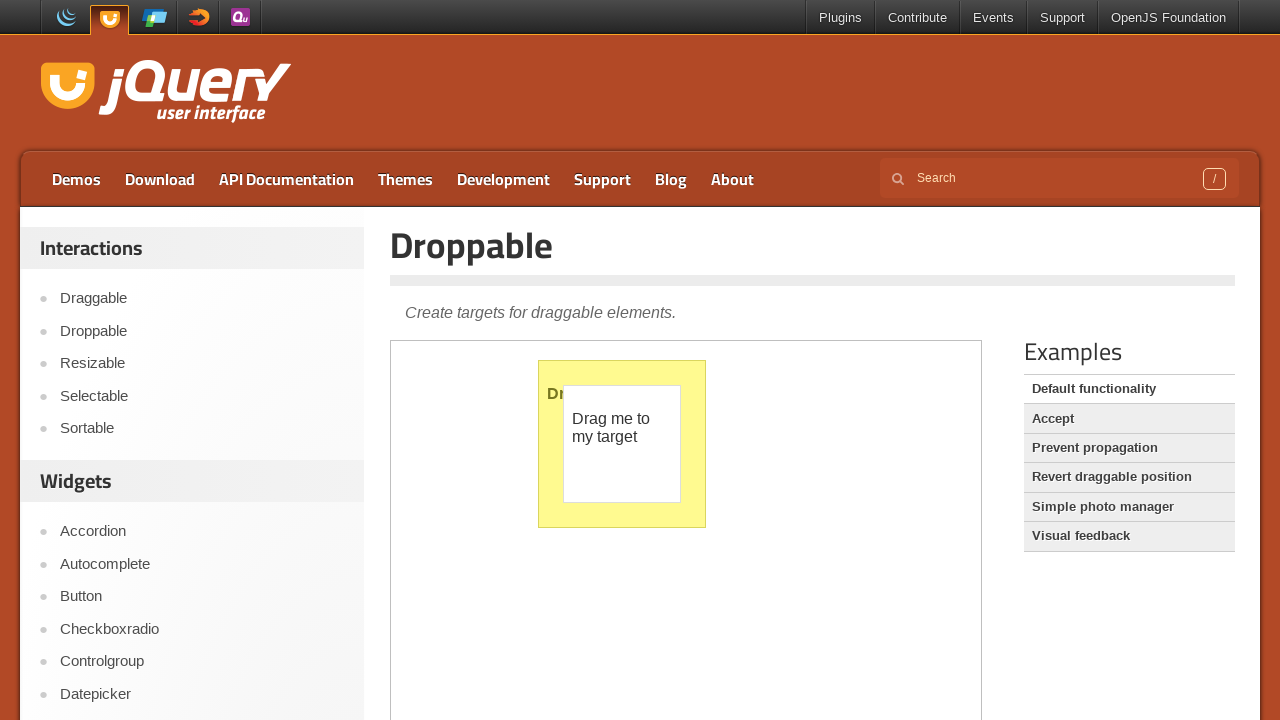

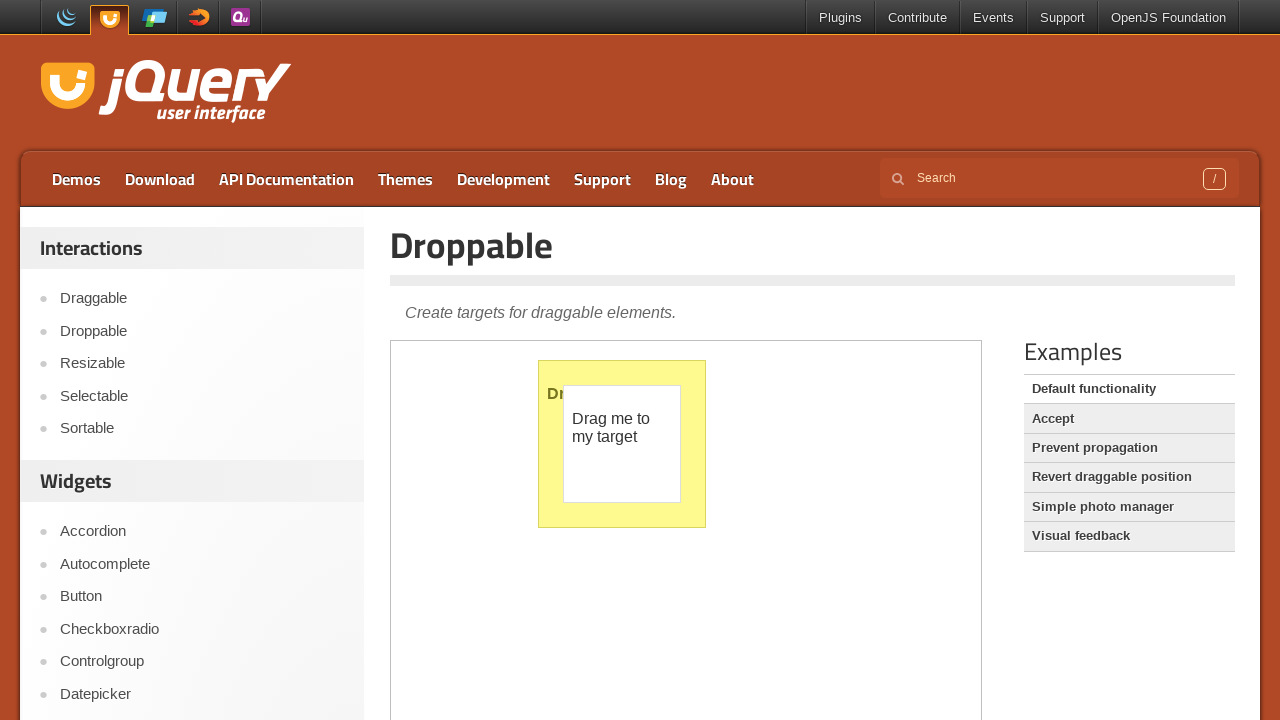